Navigates to a Vietnamese lottery results website and verifies that the lottery results table is displayed with prize information

Starting URL: https://www.xskthcm.com/

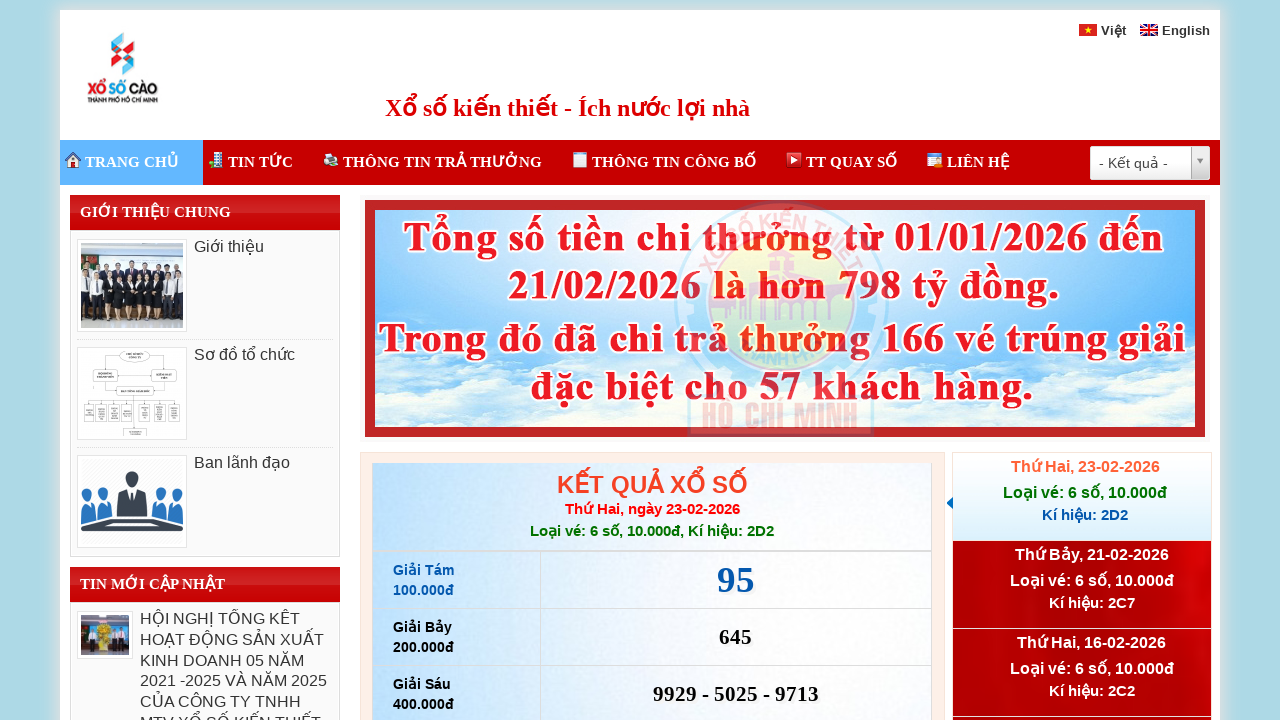

Waited for lottery results table to load
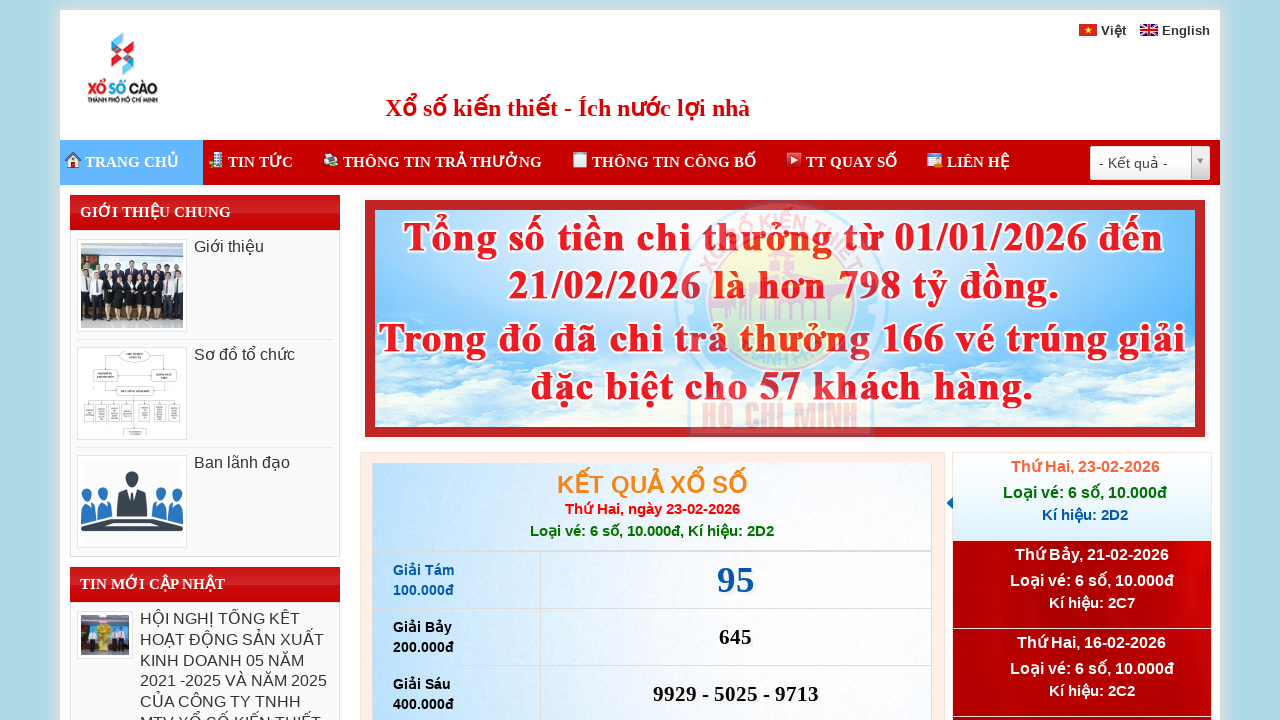

Verified first column of lottery results table is present
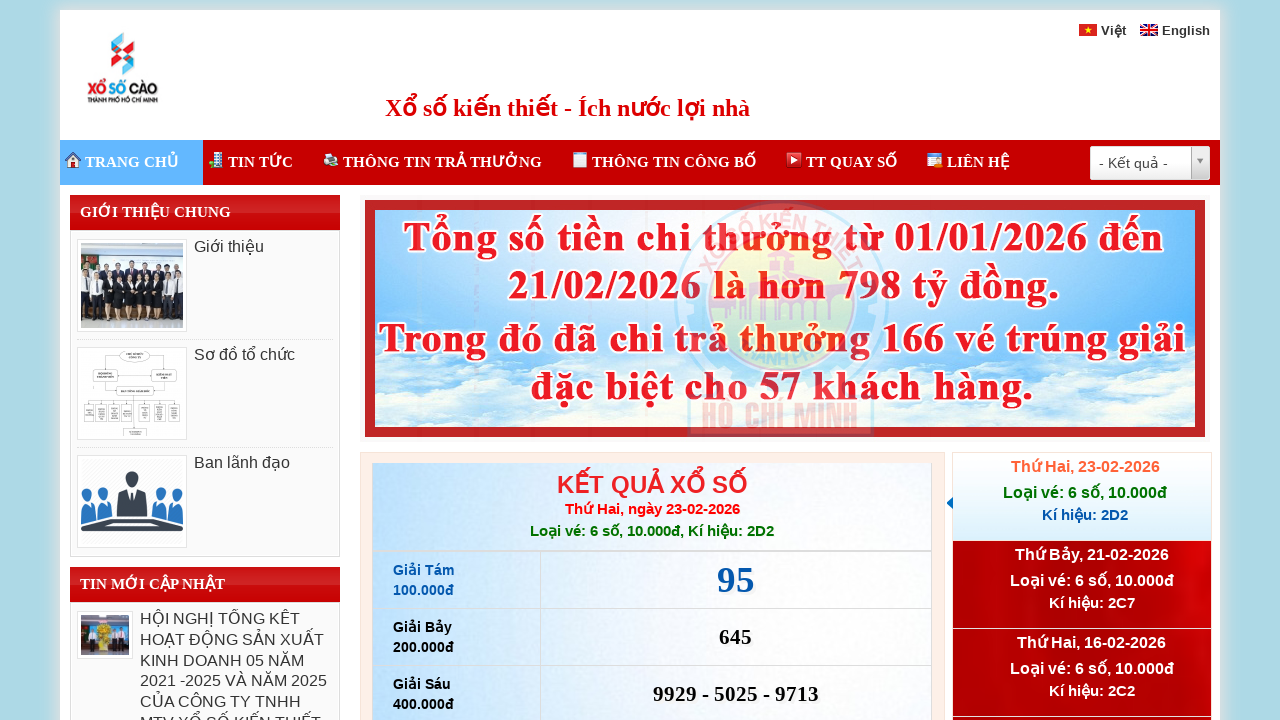

Verified second column of lottery results table is present with prize information
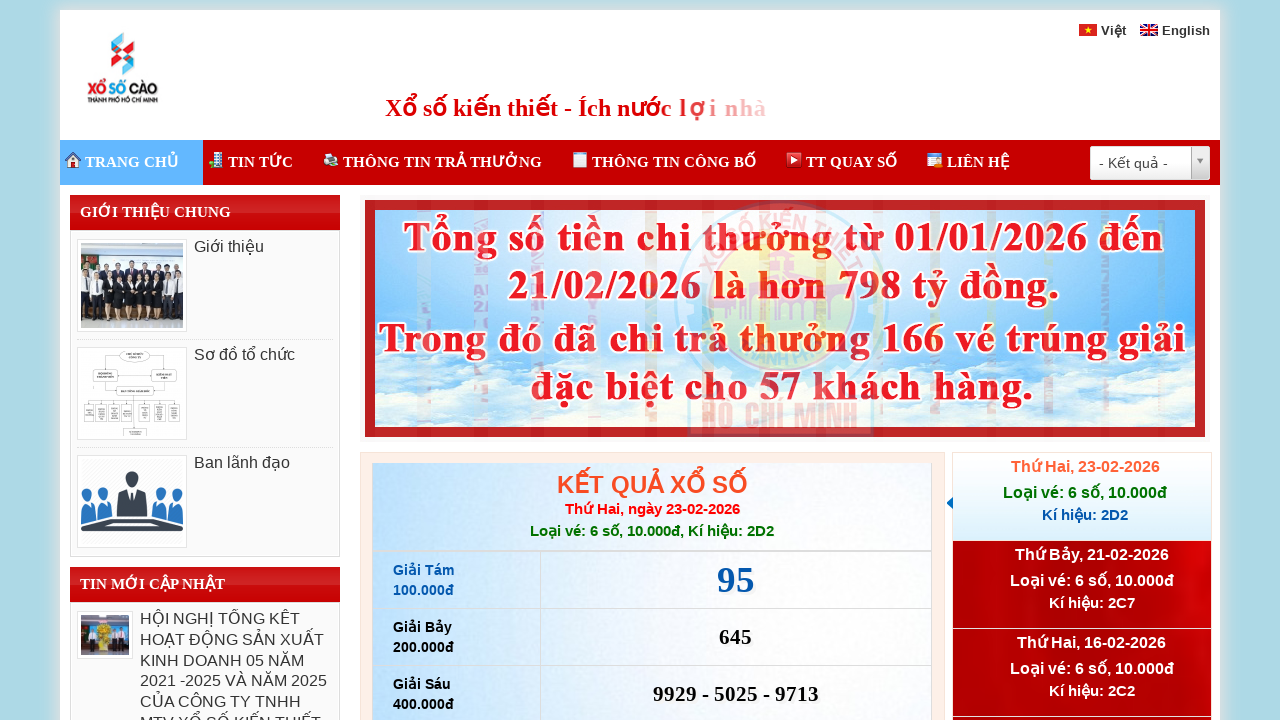

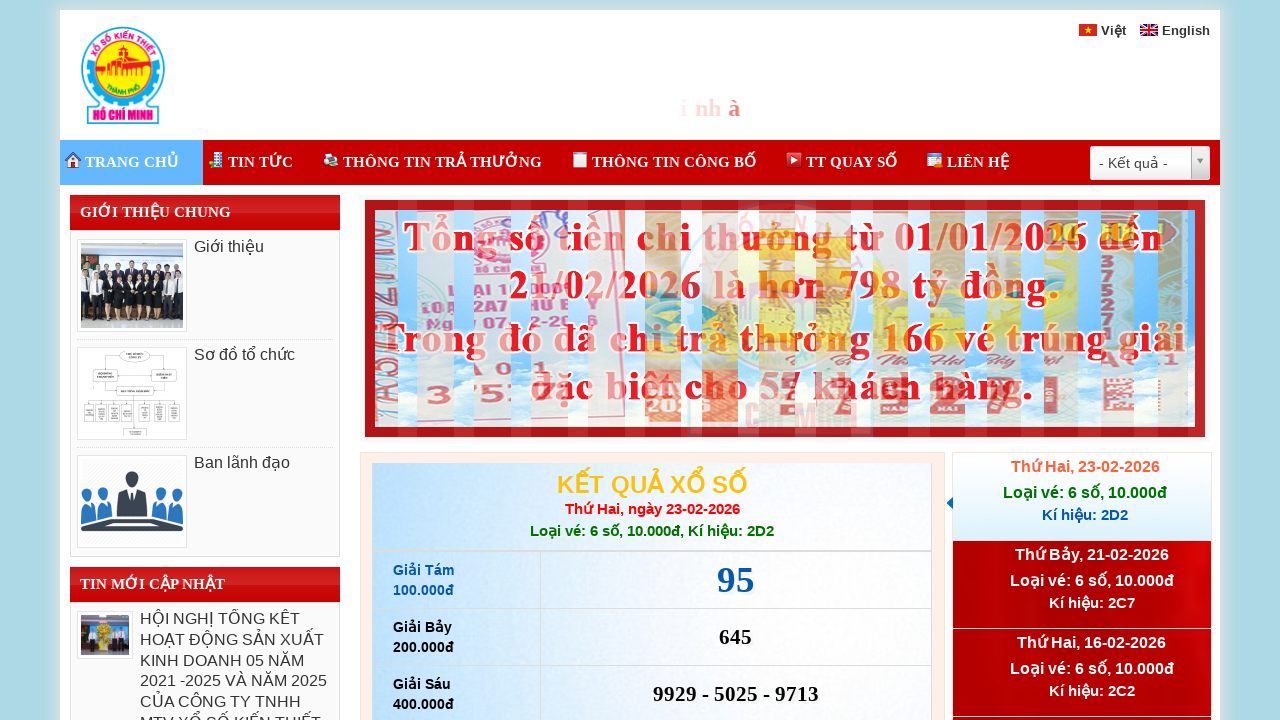